Tests that entering an invalid email address shows an error message

Starting URL: https://polis812.github.io/vacuu/

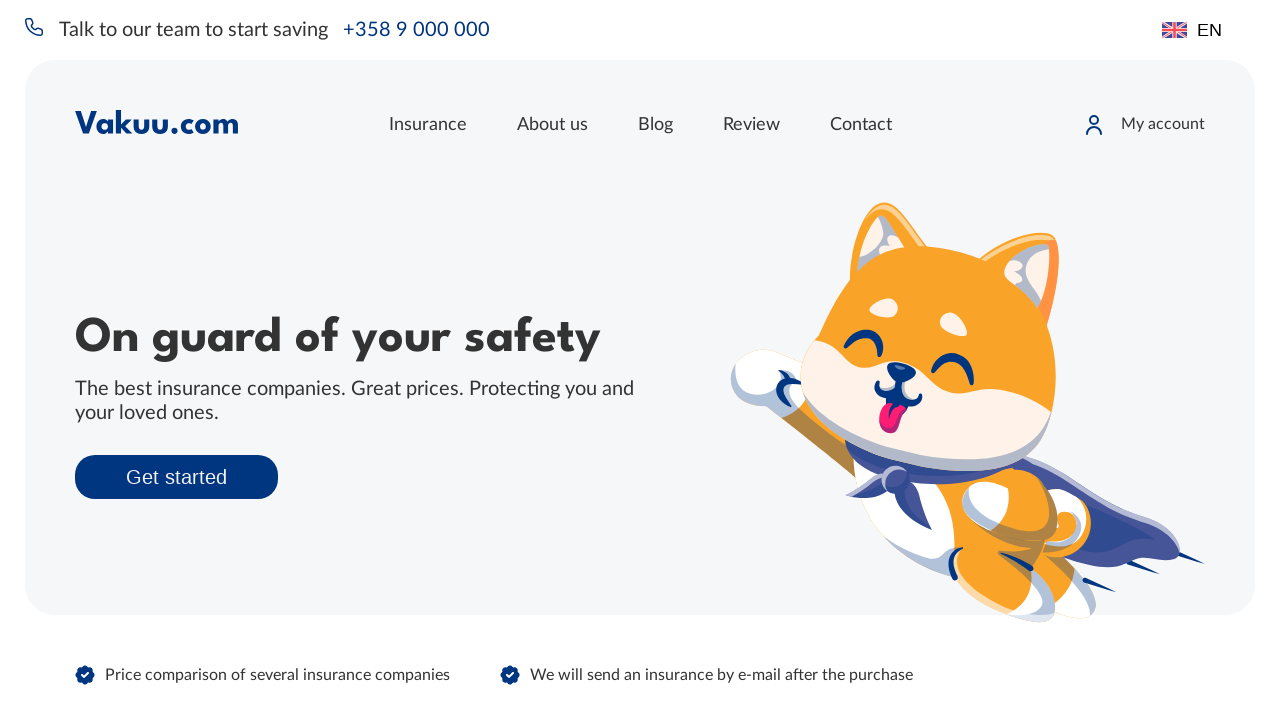

Located email input field
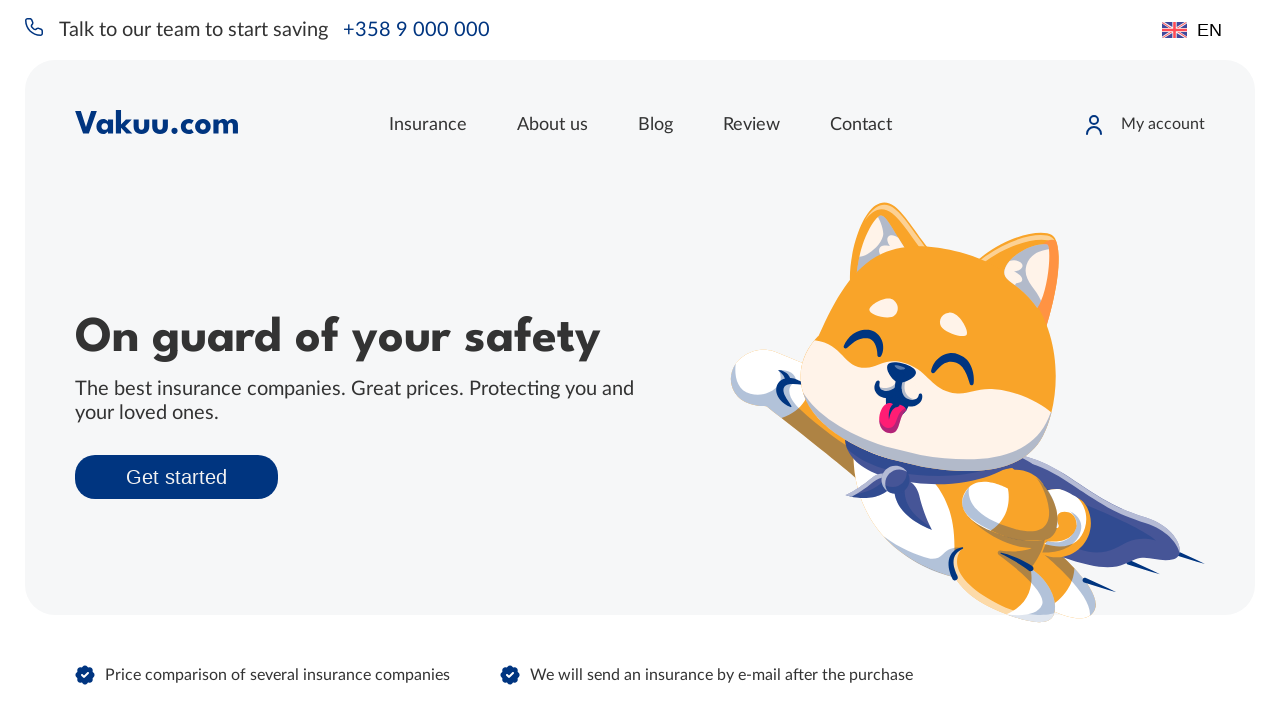

Located submit button
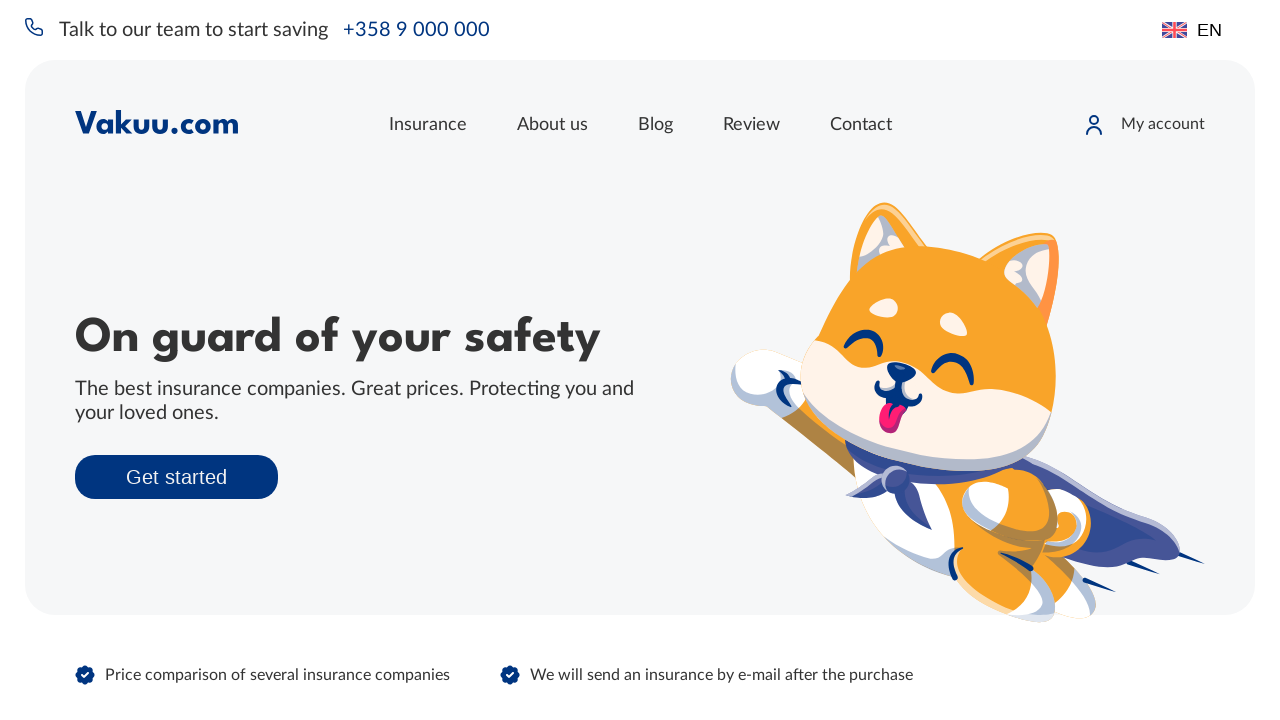

Email input field became visible
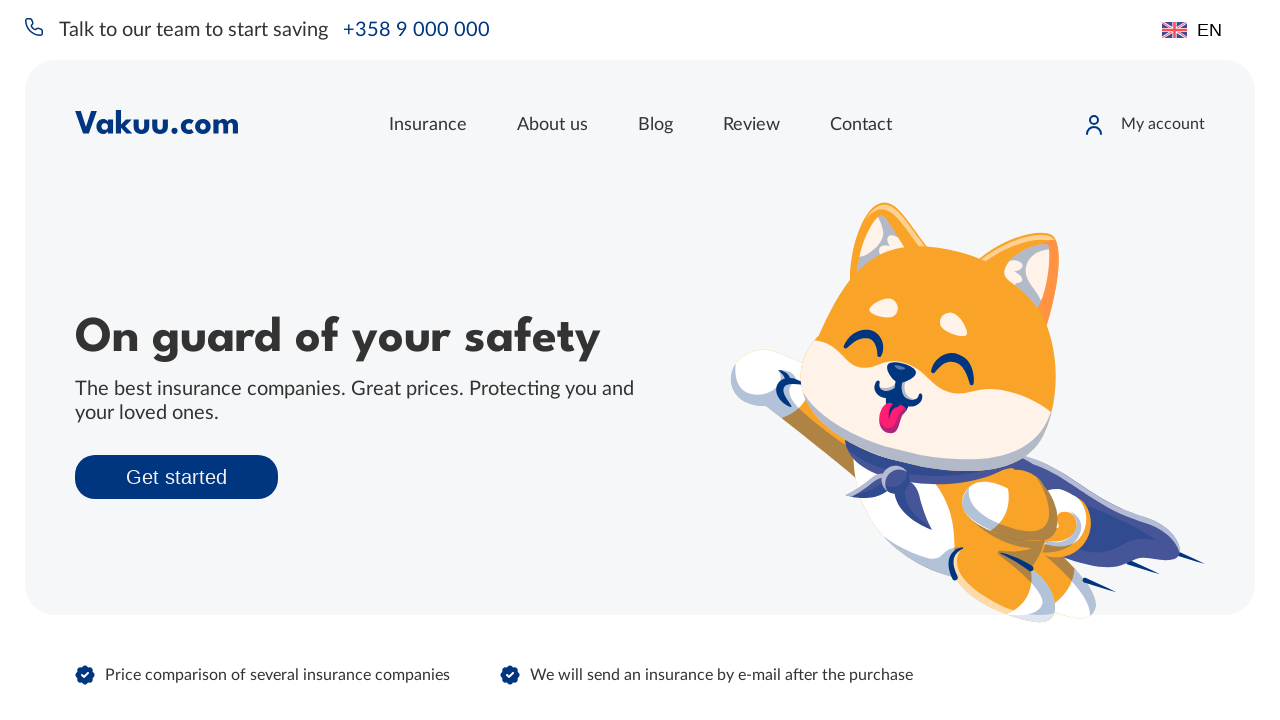

Entered invalid email address 'testtest' into email field on xpath=//*[@id="app"]/footer/div[1]/div[4]/div/div/input
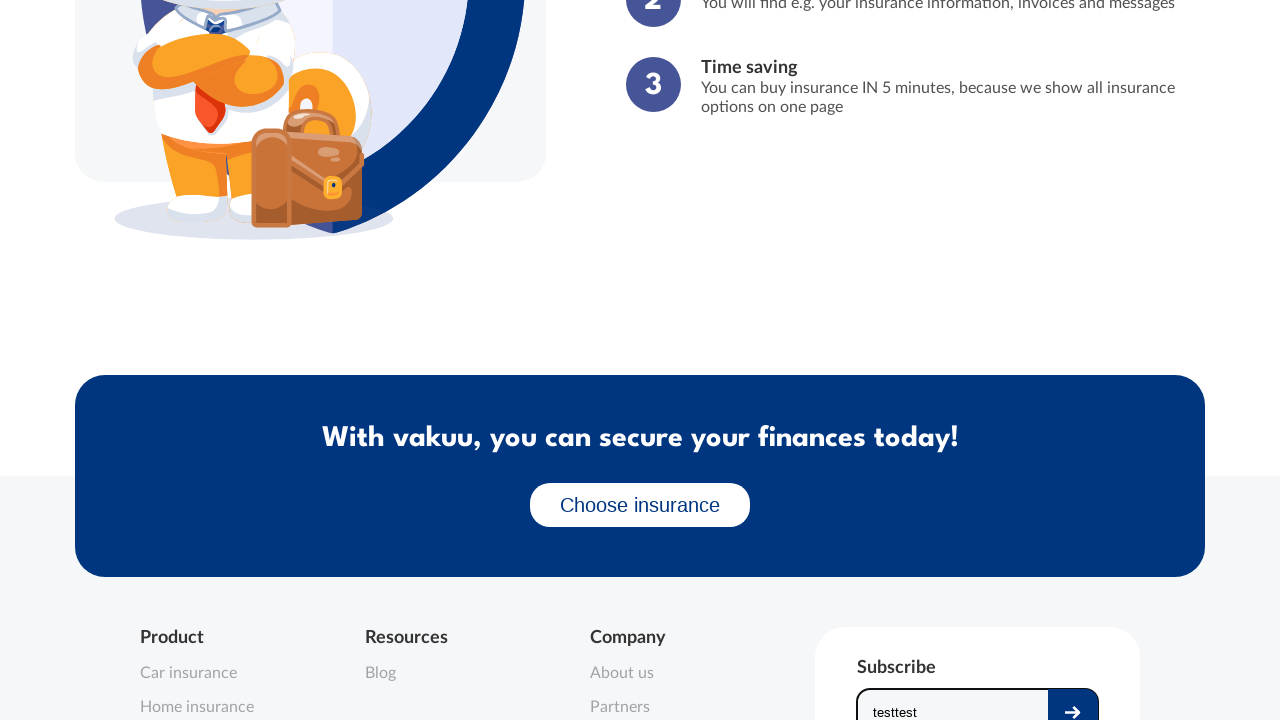

Clicked submit button to send invalid email at (1073, 697) on xpath=//*[@id="app"]/footer/div[1]/div[4]/div/div/div
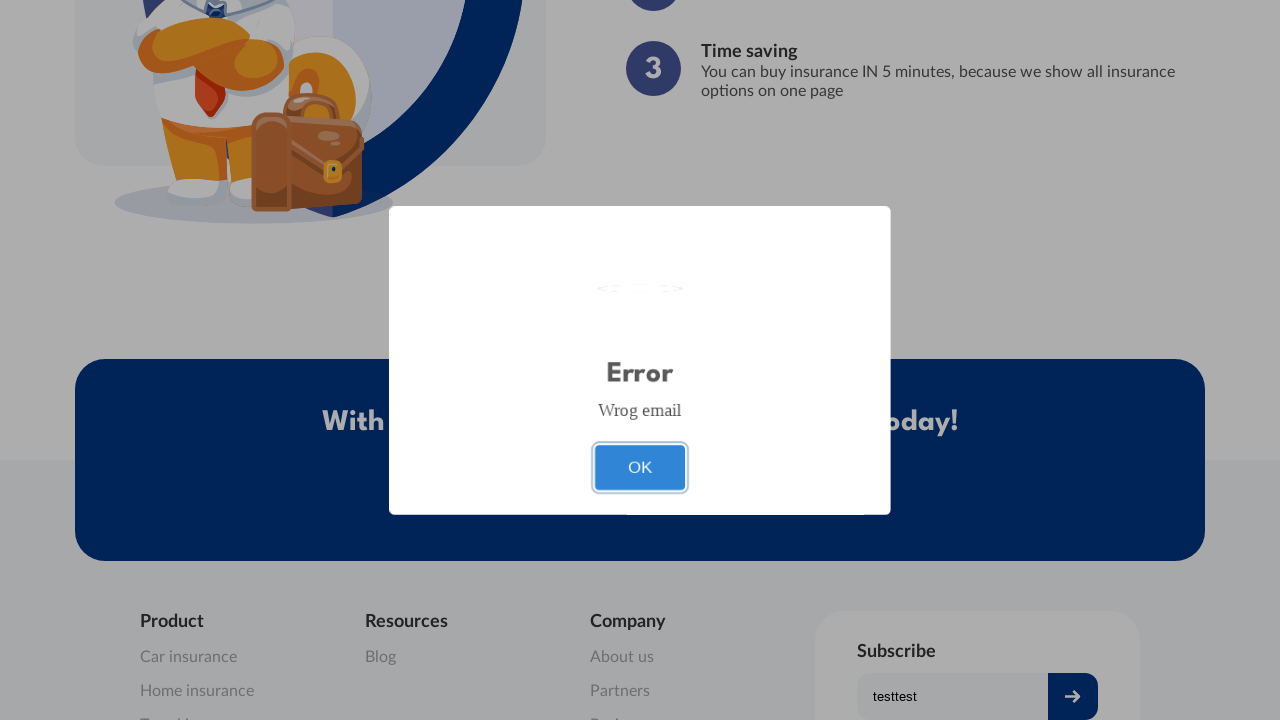

Error message appeared after submitting invalid email
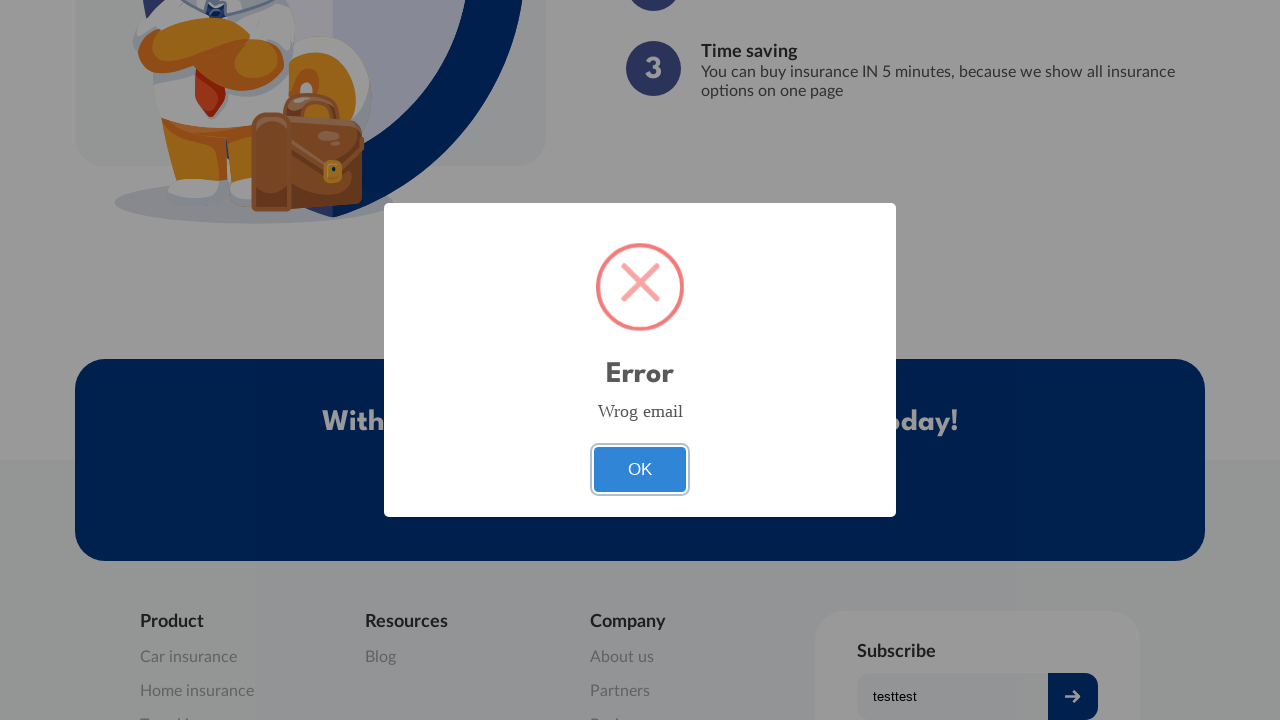

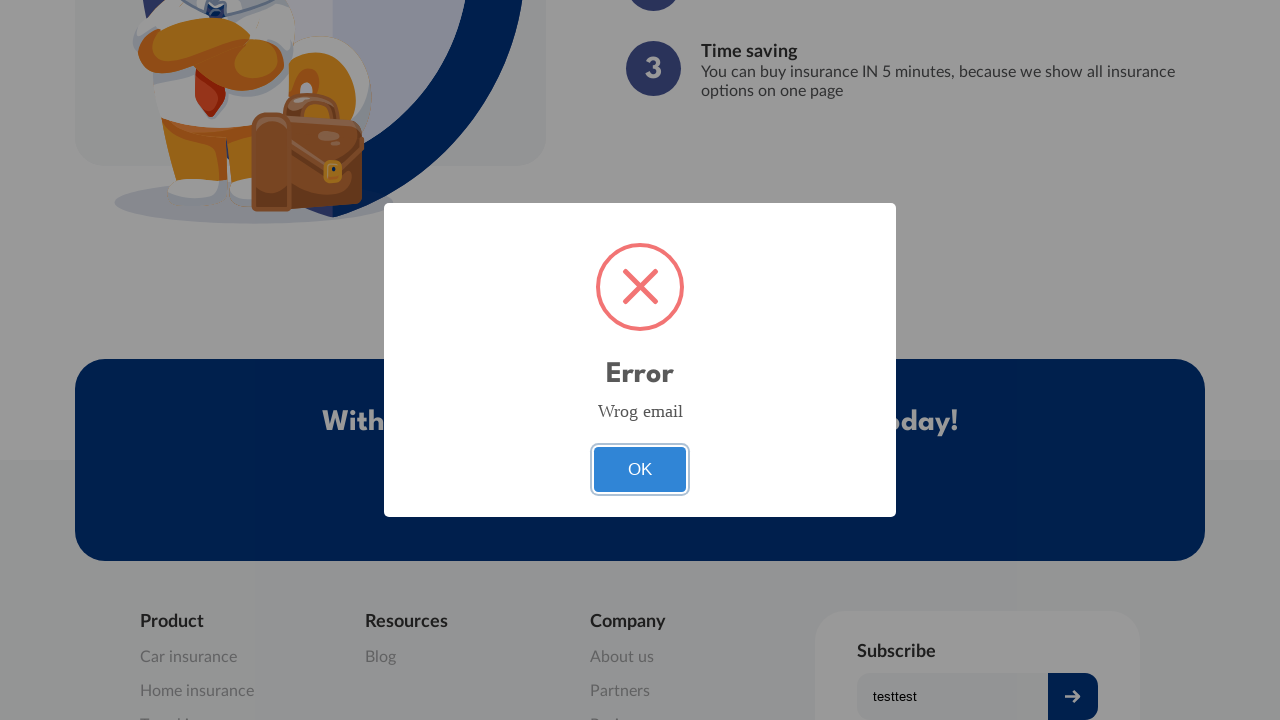